Tests scroll functionality by filling in a name field and date field after scrolling to them

Starting URL: https://formy-project.herokuapp.com/scroll

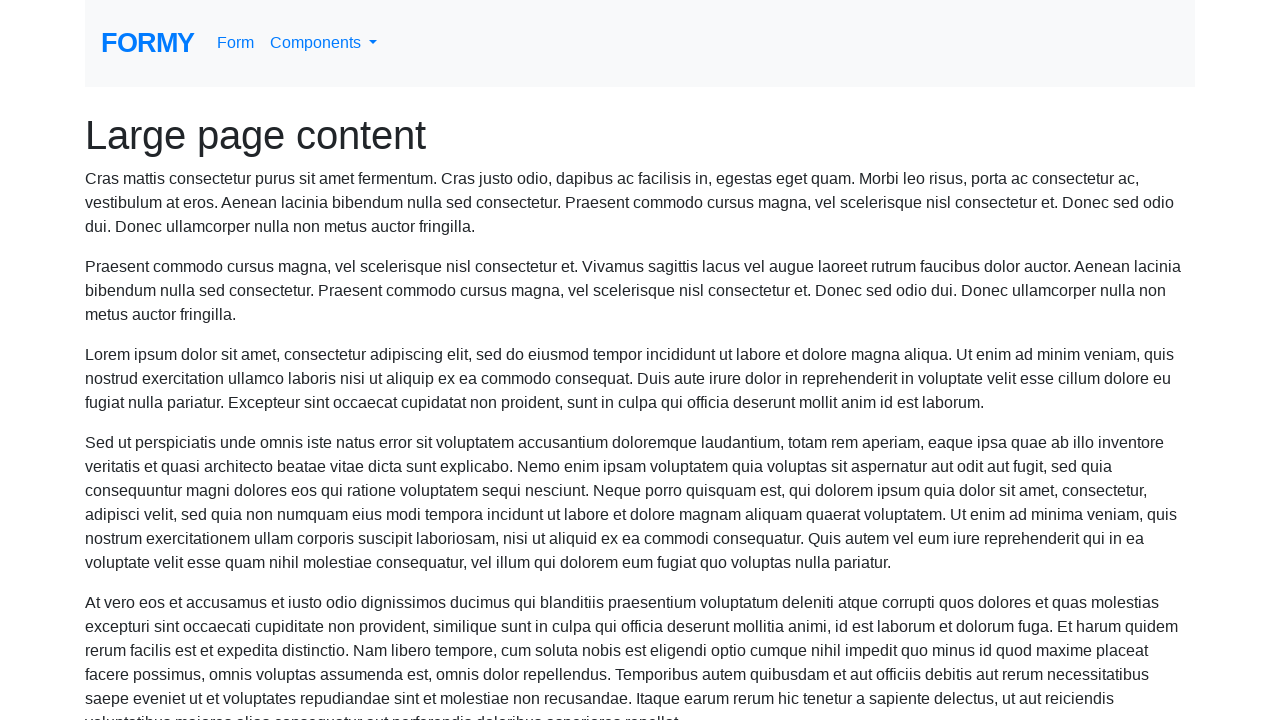

Scrolled to fullname field
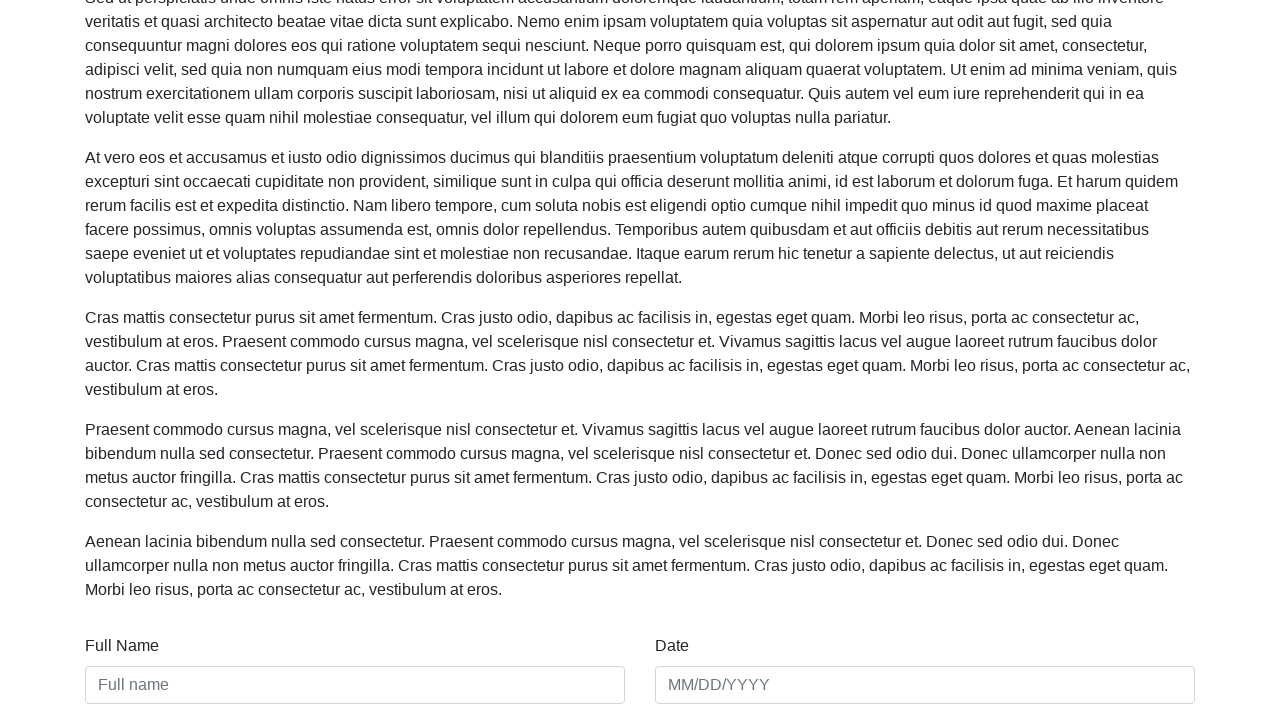

Clicked fullname field at (355, 685) on #name
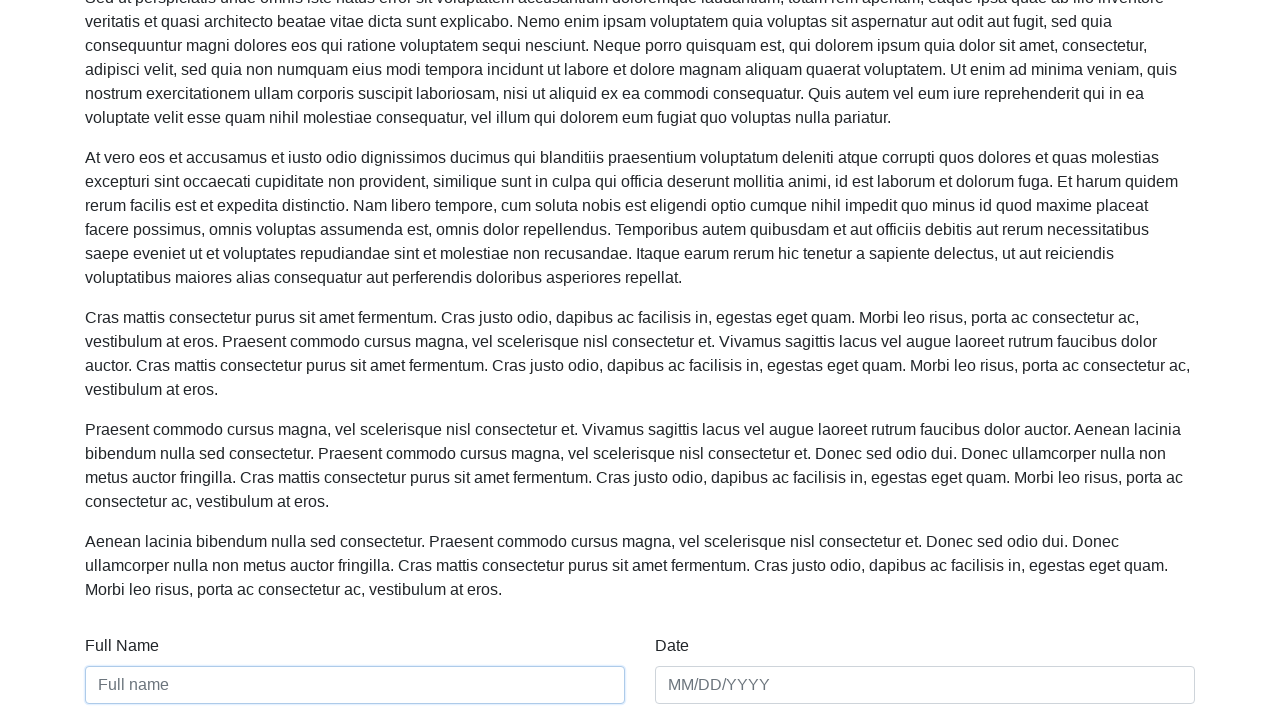

Filled fullname field with 'John Smith' on #name
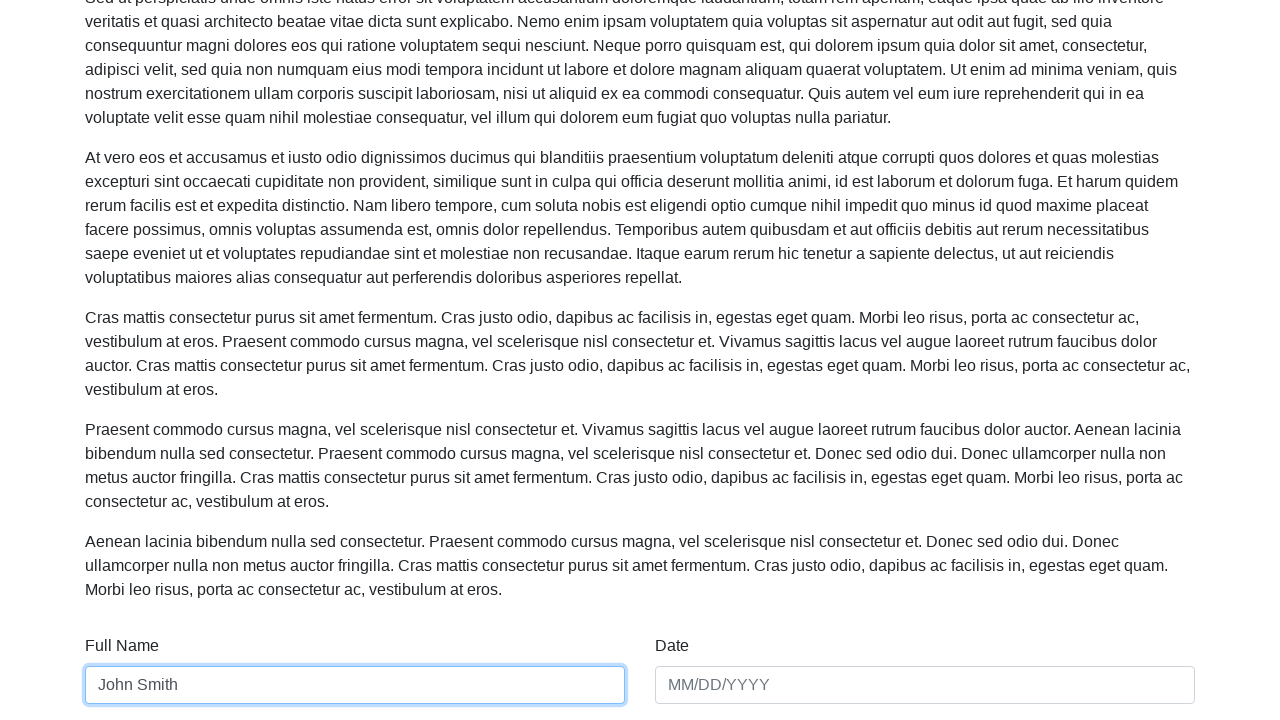

Clicked date field at (925, 685) on #date
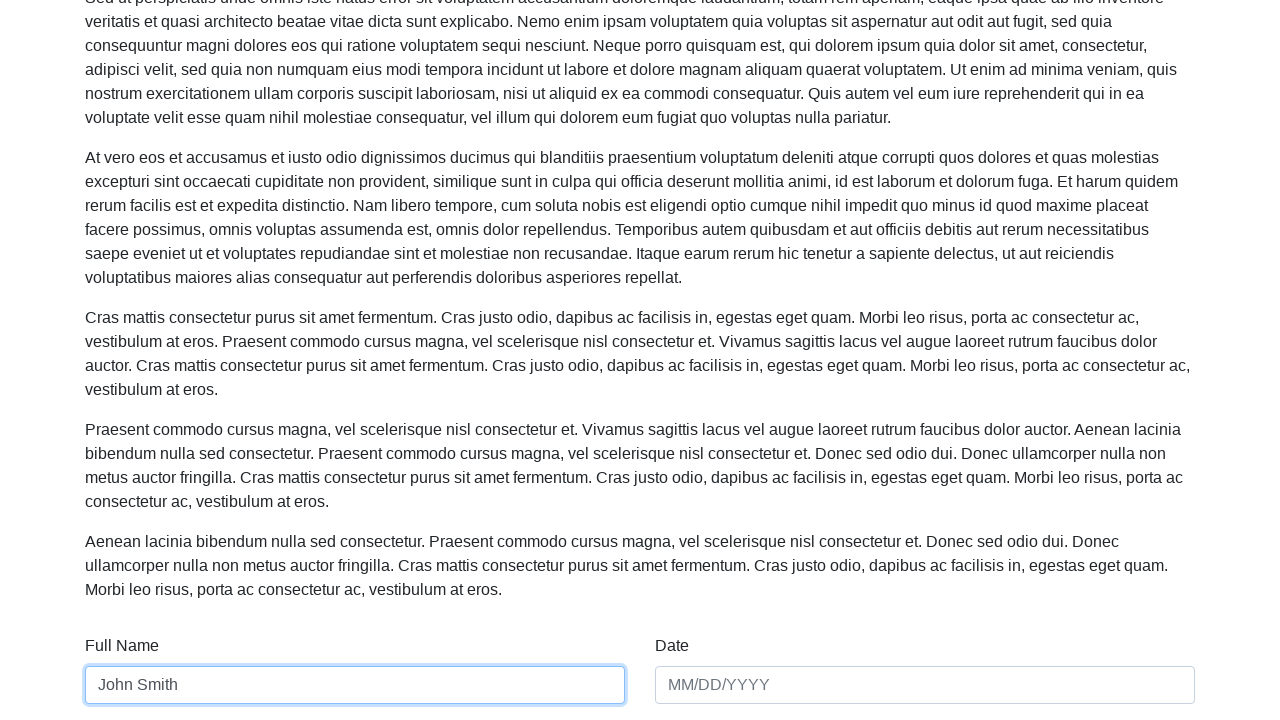

Filled date field with '28/09/2021' on #date
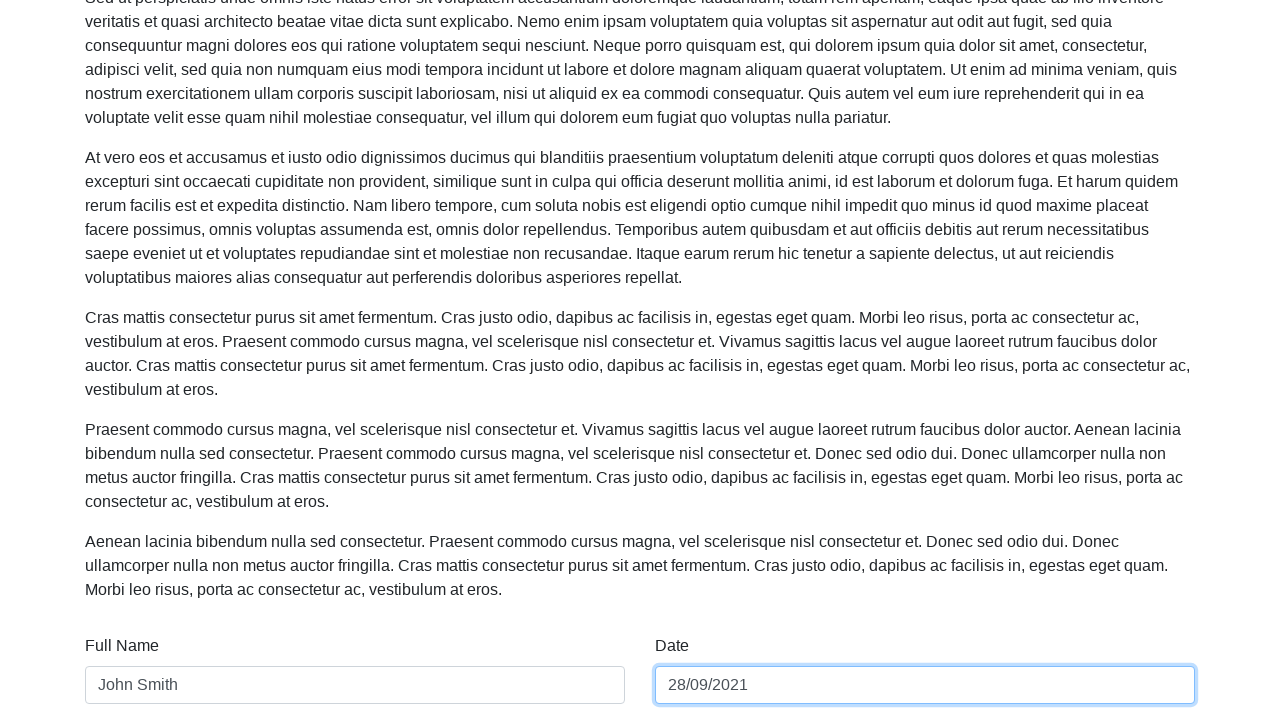

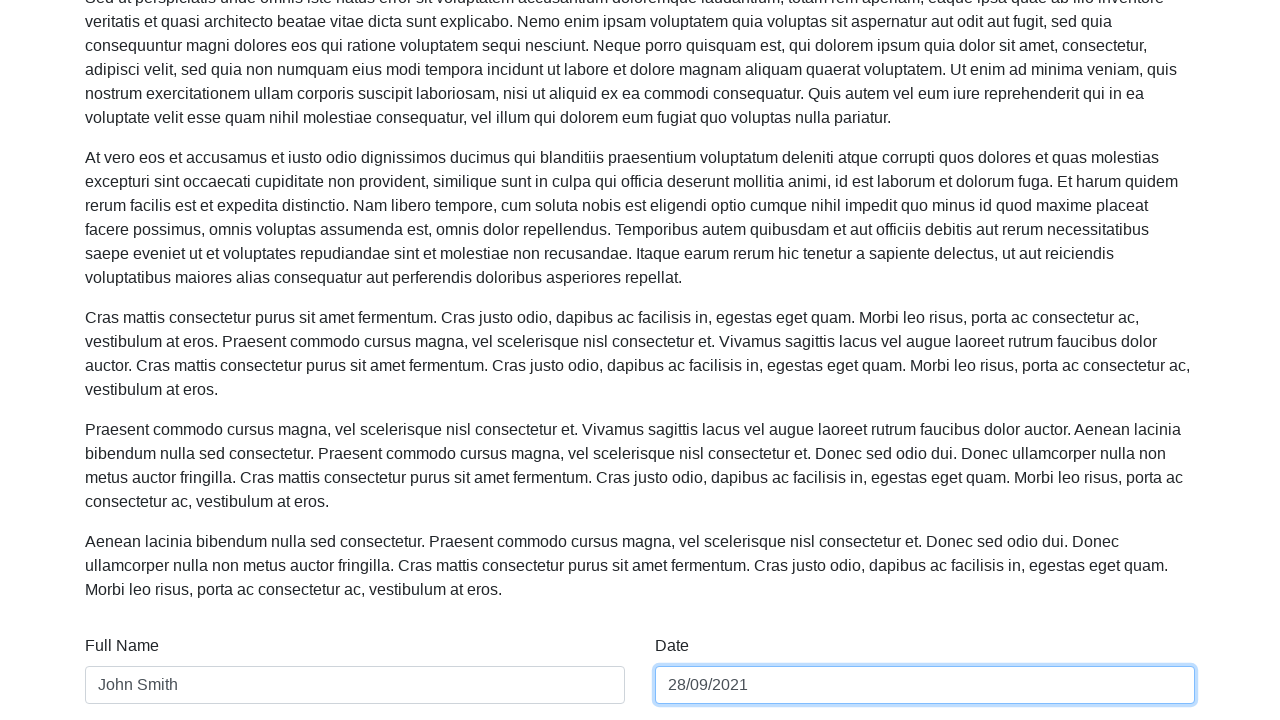